Tests dropdown selection functionality by selecting options using different methods (by text, by index, and by value)

Starting URL: https://training-support.net/webelements/selects

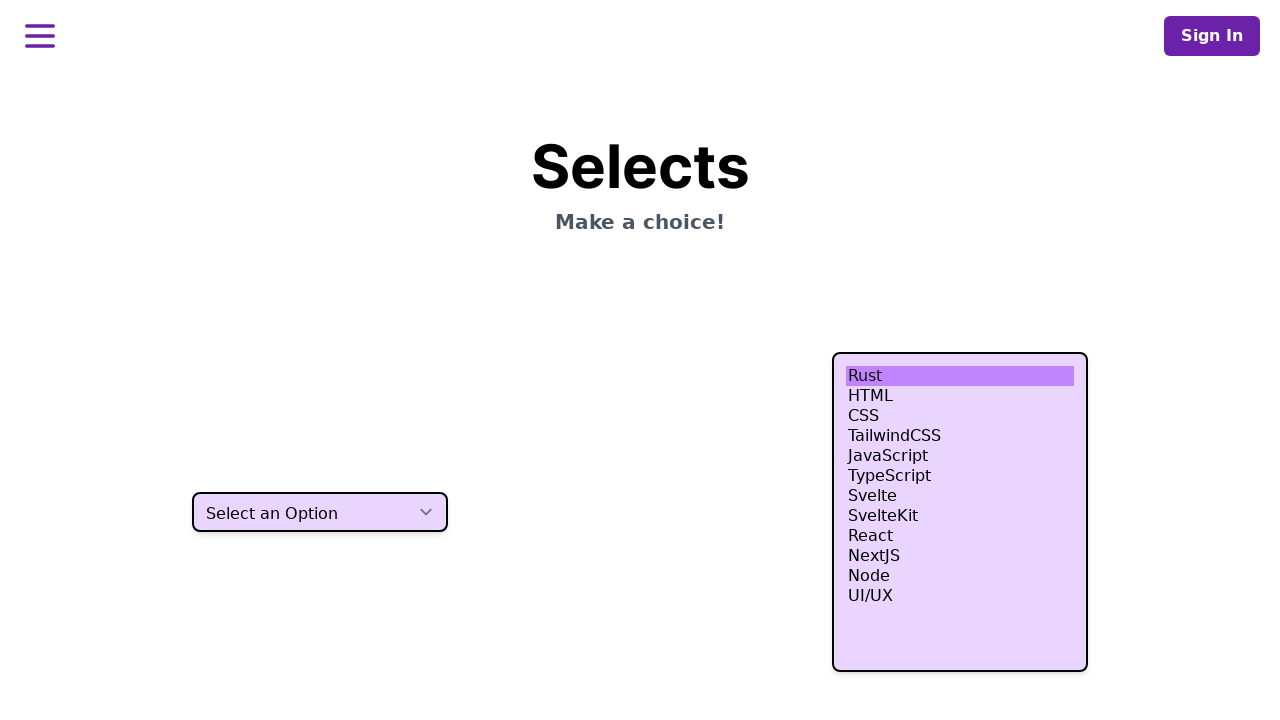

Selected dropdown option by text 'One' on select.h-10
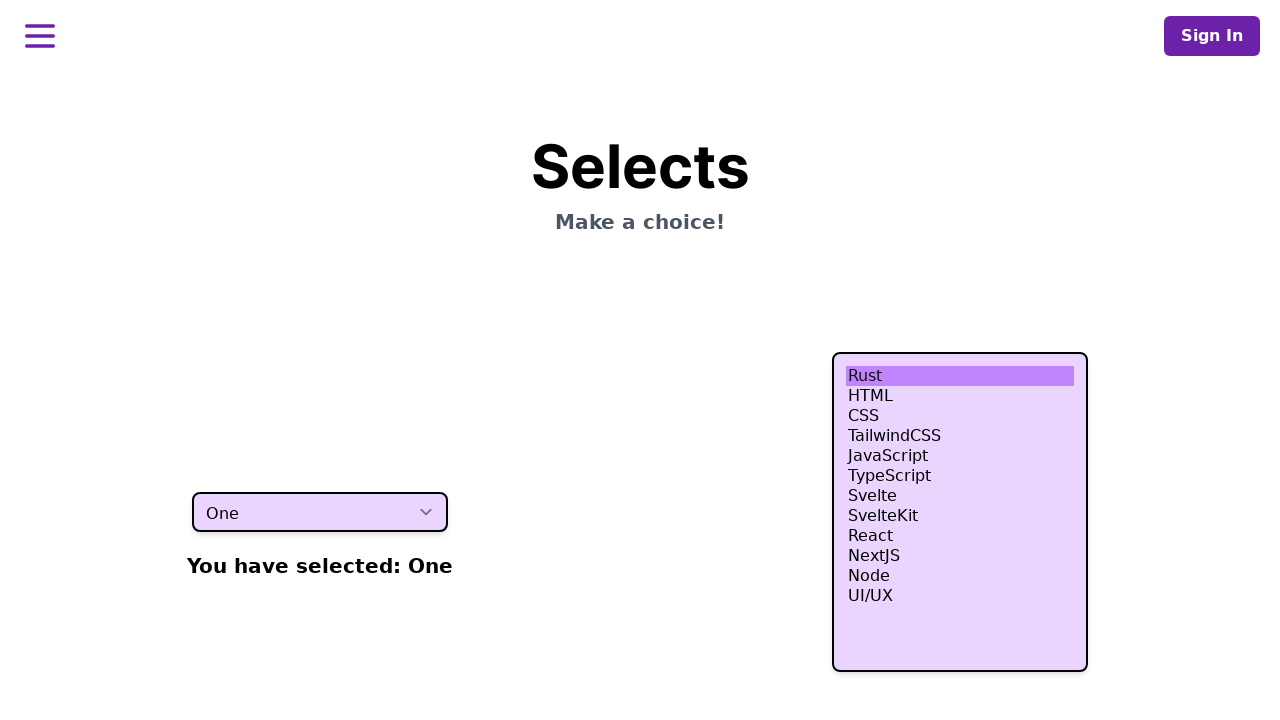

Selected dropdown option by index 2 (third option) on select.h-10
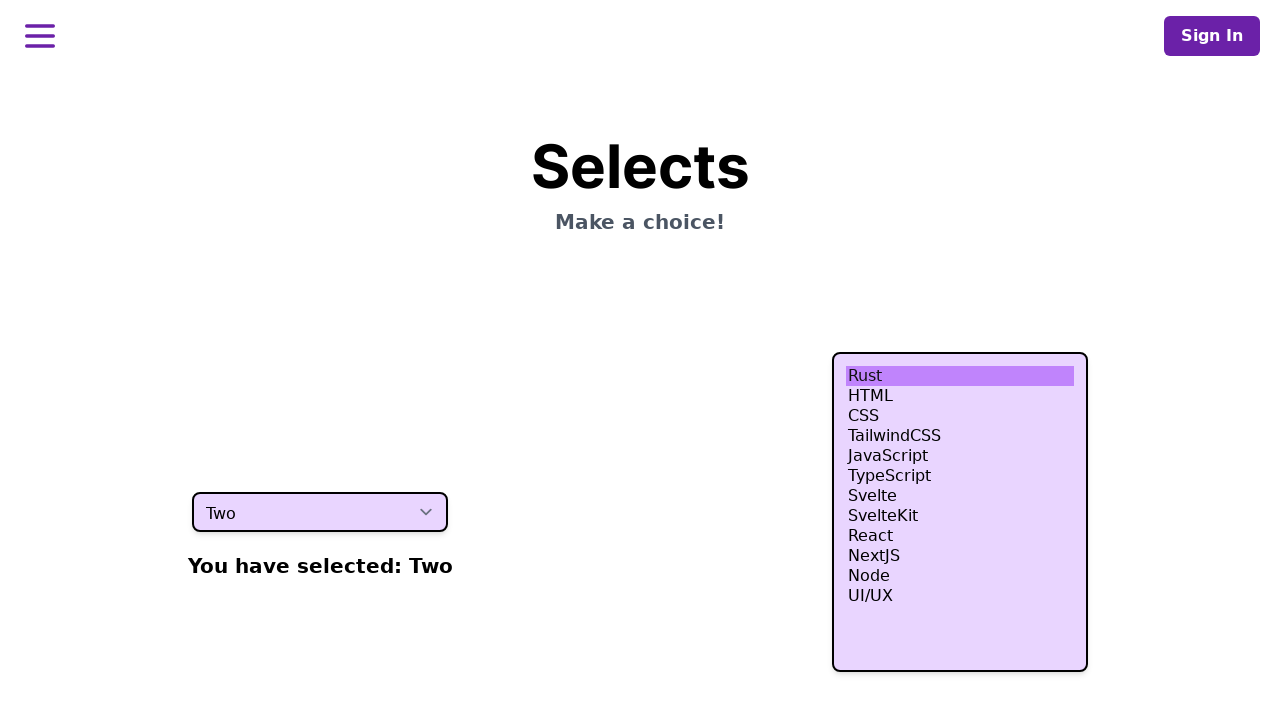

Selected dropdown option by value 'three' on select.h-10
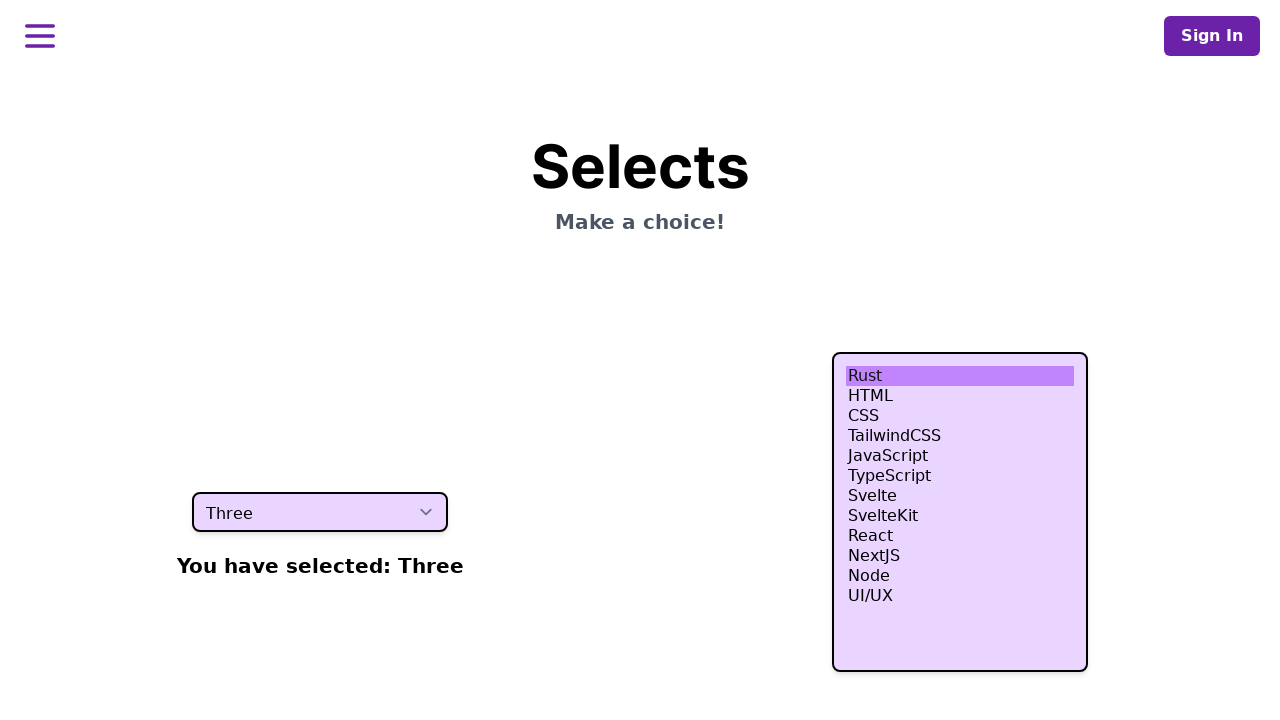

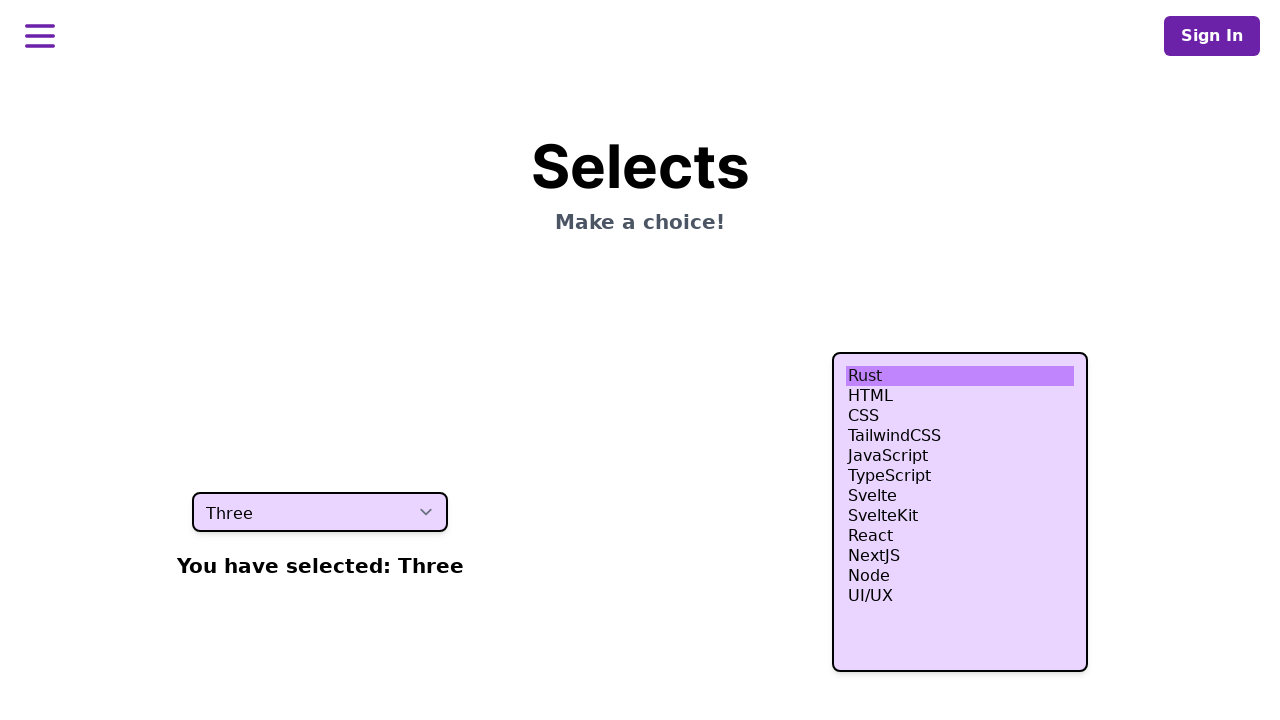